Opens the contact modal on demoblaze, fills out the contact form with email, name, and message, then clicks send

Starting URL: https://www.demoblaze.com/

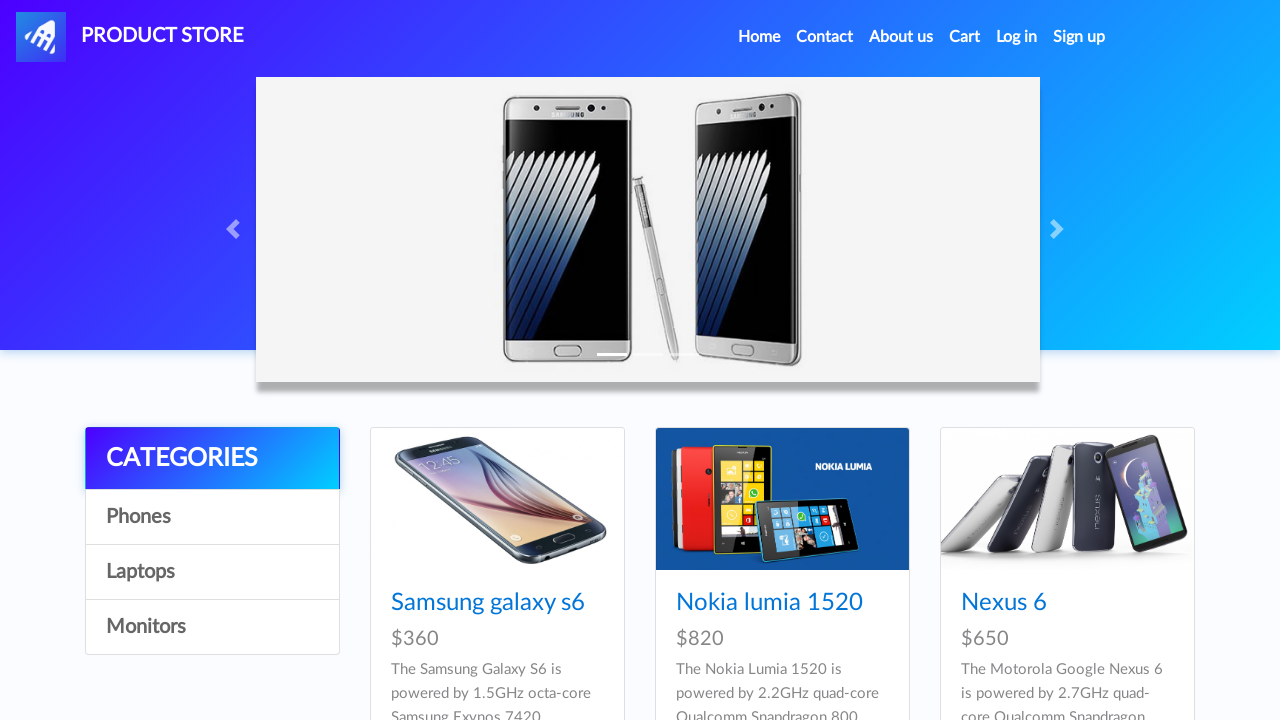

Clicked on contact link in navigation at (825, 37) on xpath=//*[@id="navbarExample"]/ul/li[2]/a
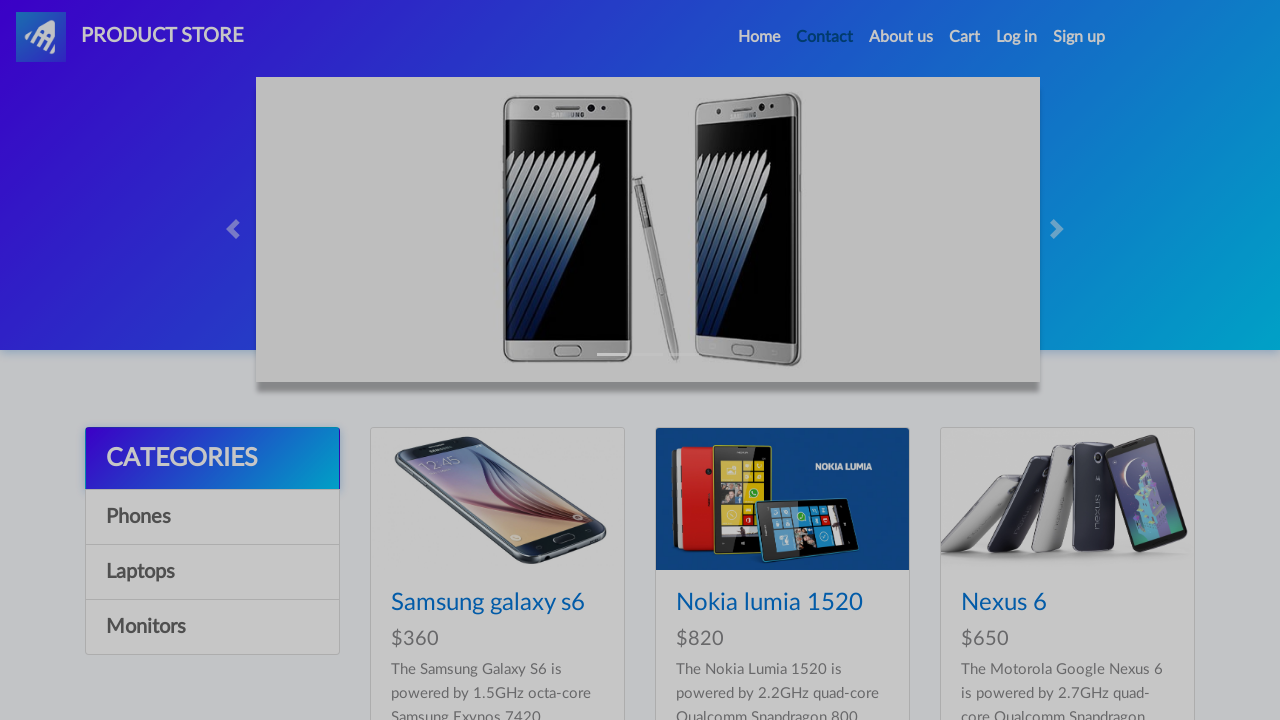

Contact modal appeared with email field visible
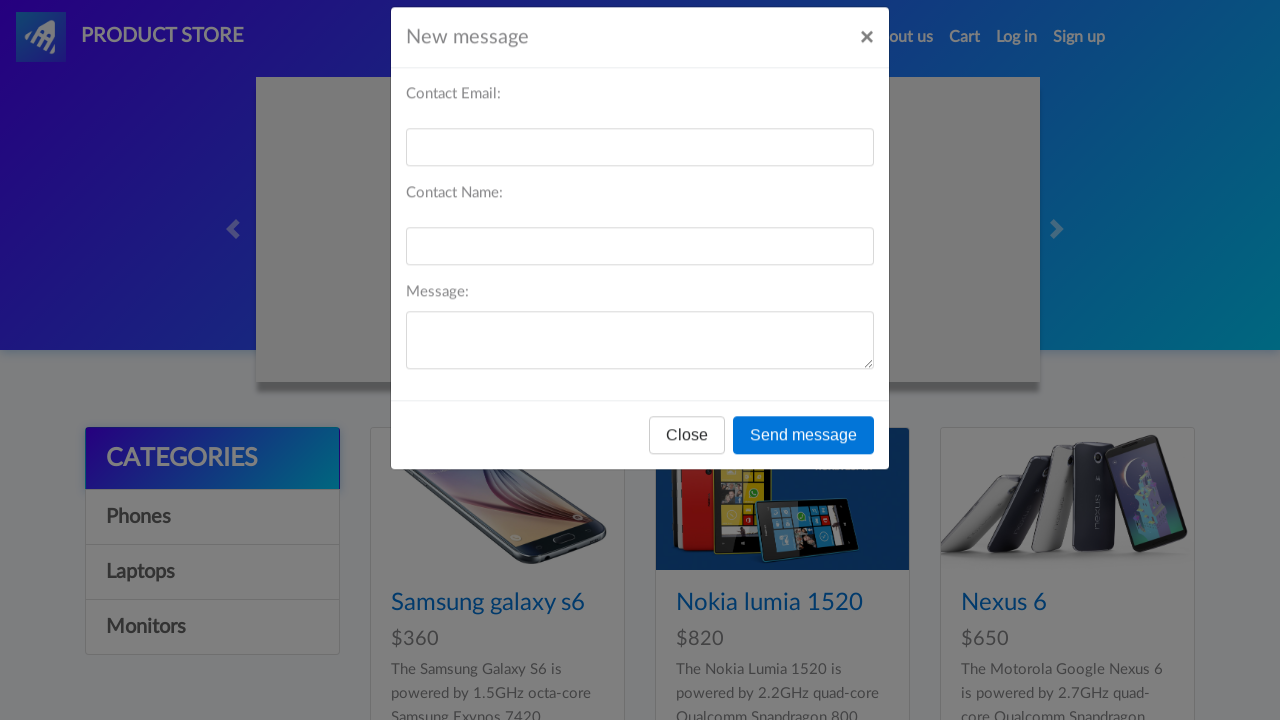

Filled email field with 'Test@yahoo.com' on #recipient-email
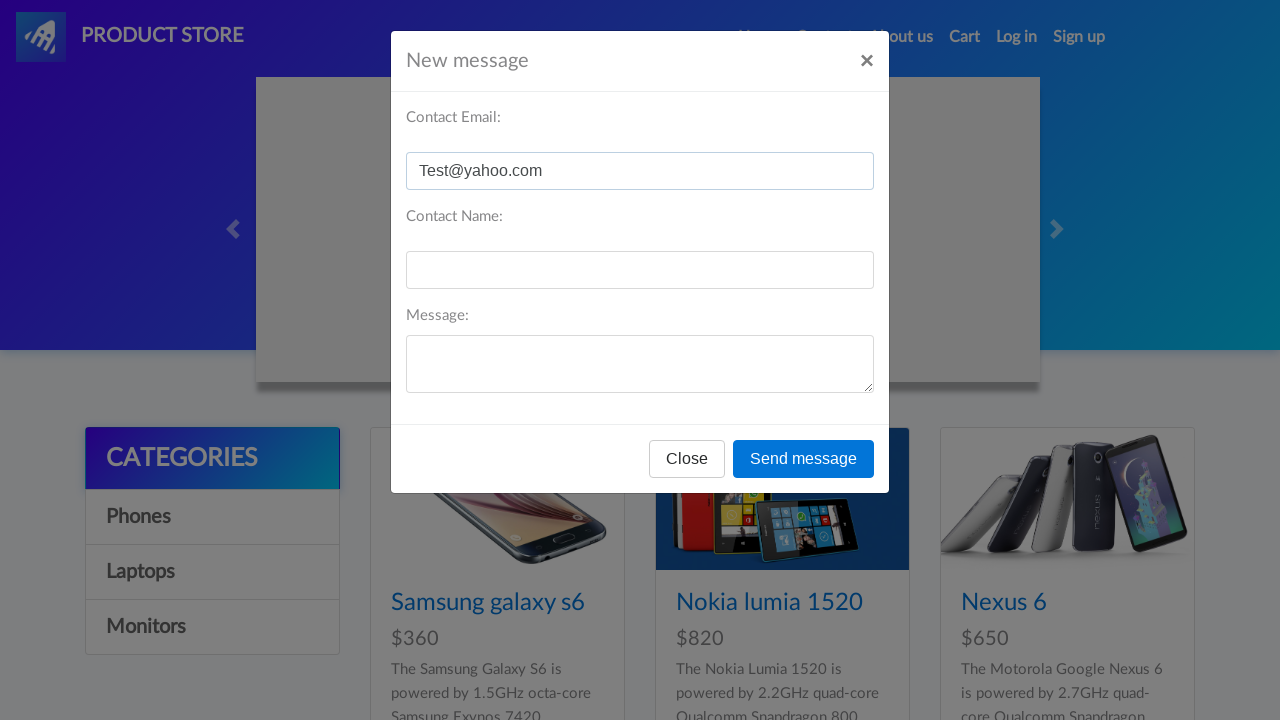

Filled name field with 'Test Name' on #recipient-name
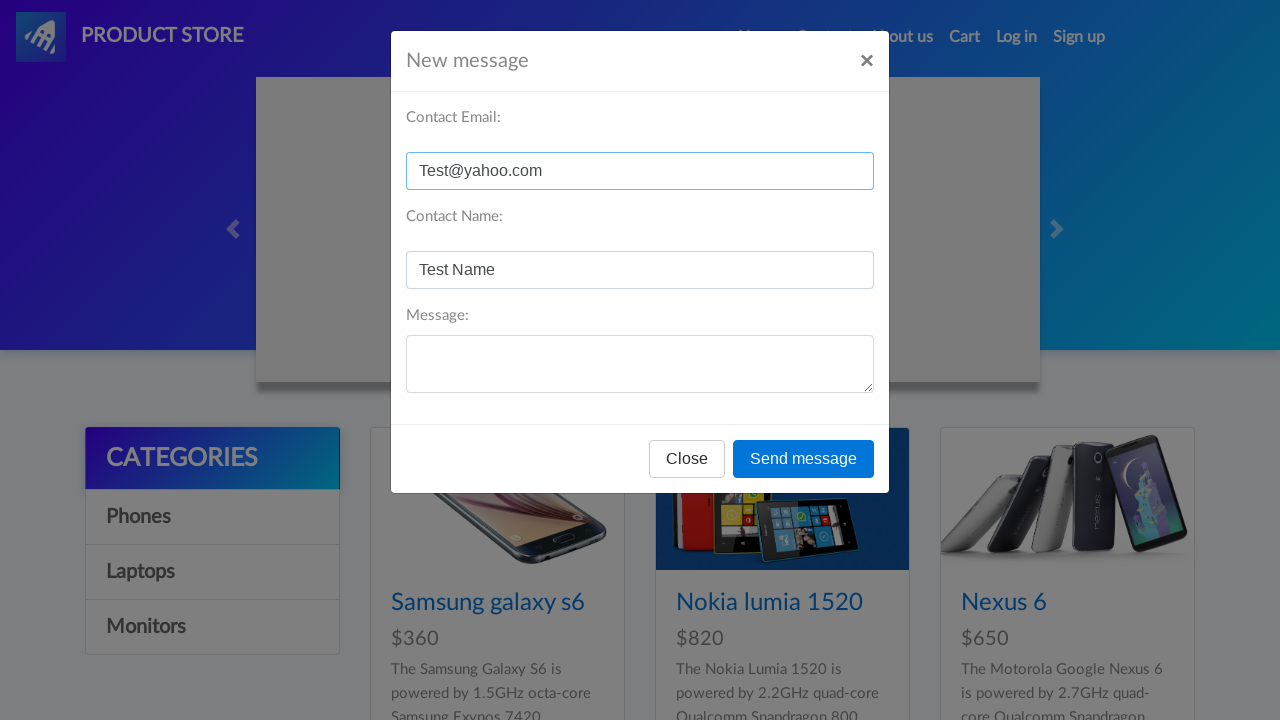

Filled message field with 'Test Message' on #message-text
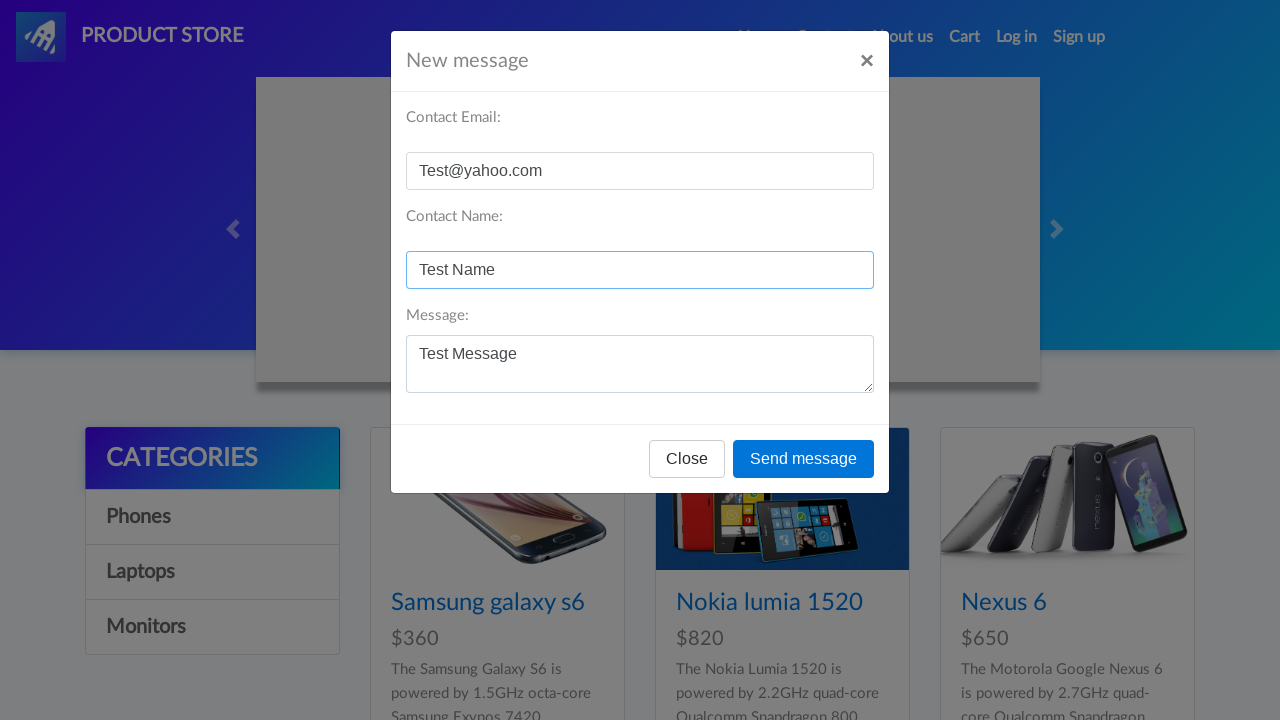

Clicked Send message button to submit contact form at (804, 459) on internal:text="Send message"i
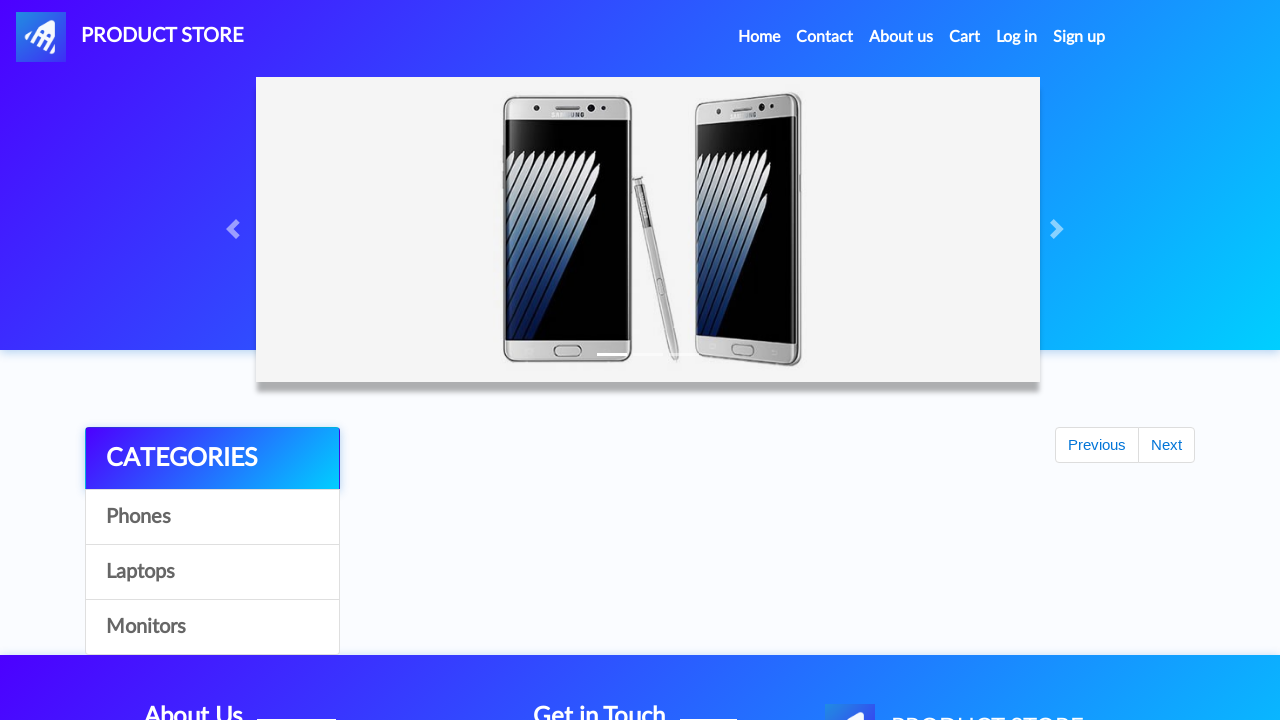

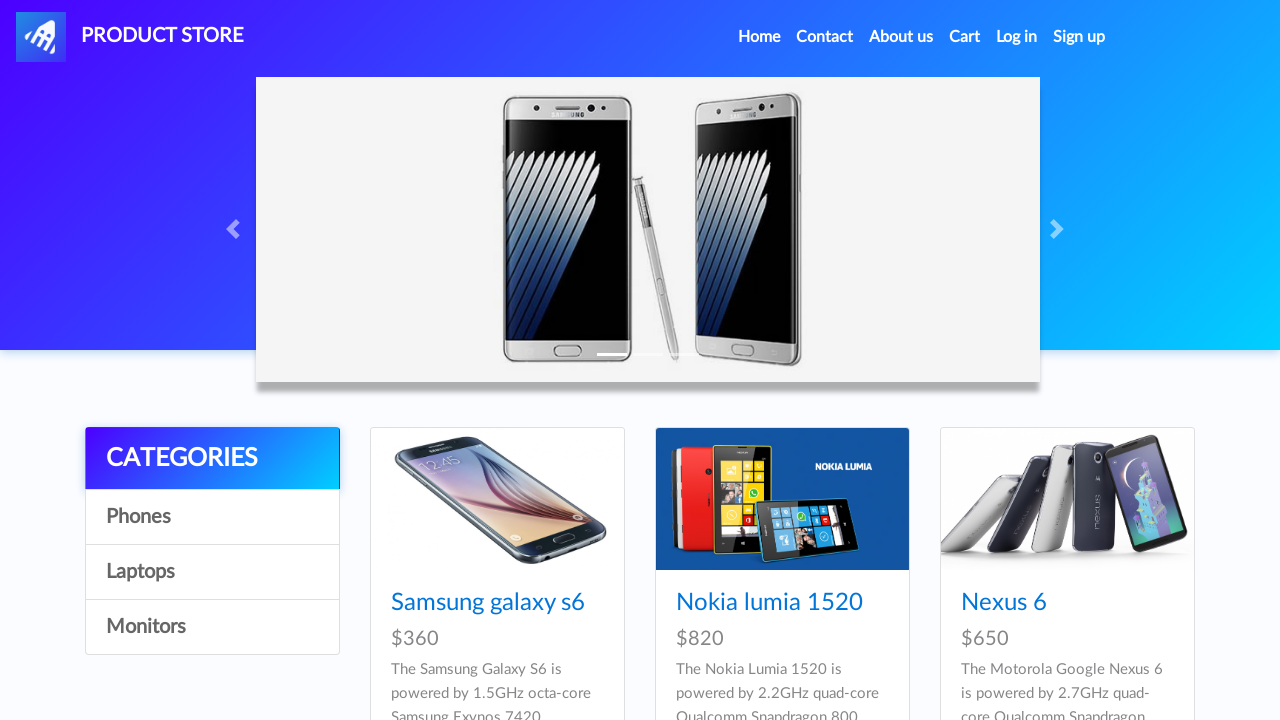